Tests autocomplete functionality by typing "United" in the autocomplete field and navigating through dropdown options using arrow keys

Starting URL: https://www.rahulshettyacademy.com/AutomationPractice/

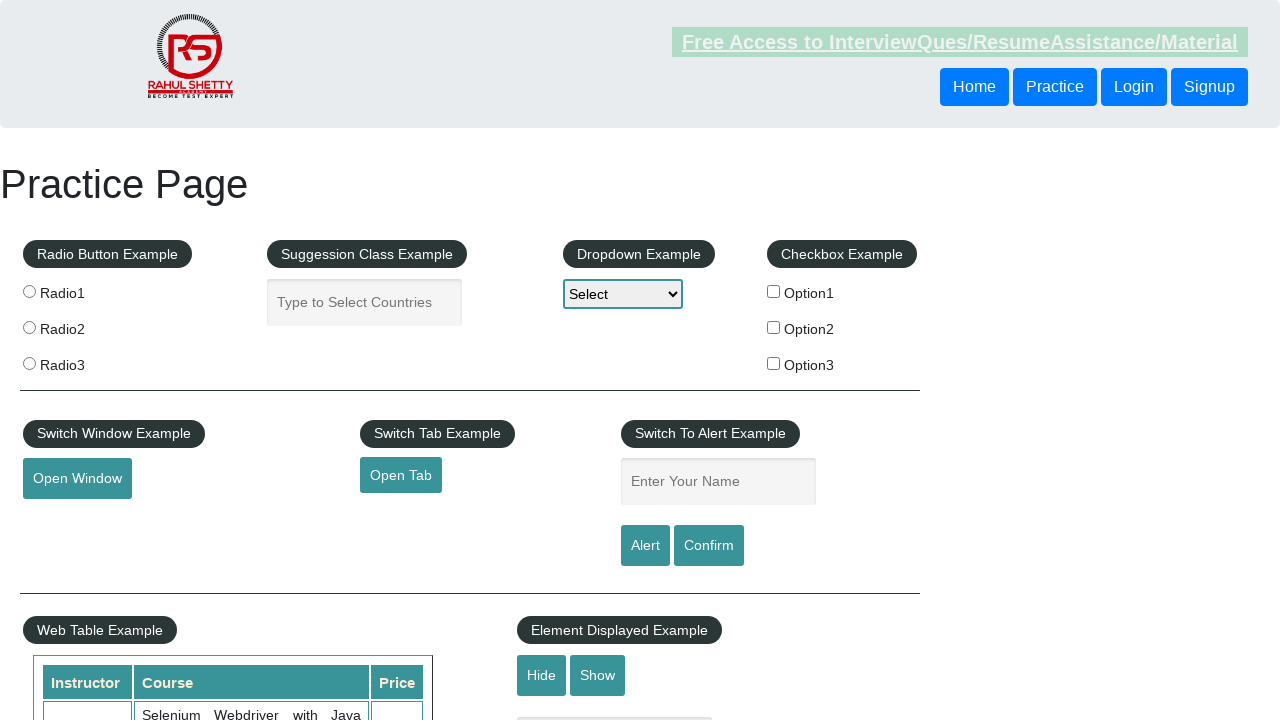

Clicked on autocomplete input field at (365, 302) on input.inputs.ui-autocomplete-input
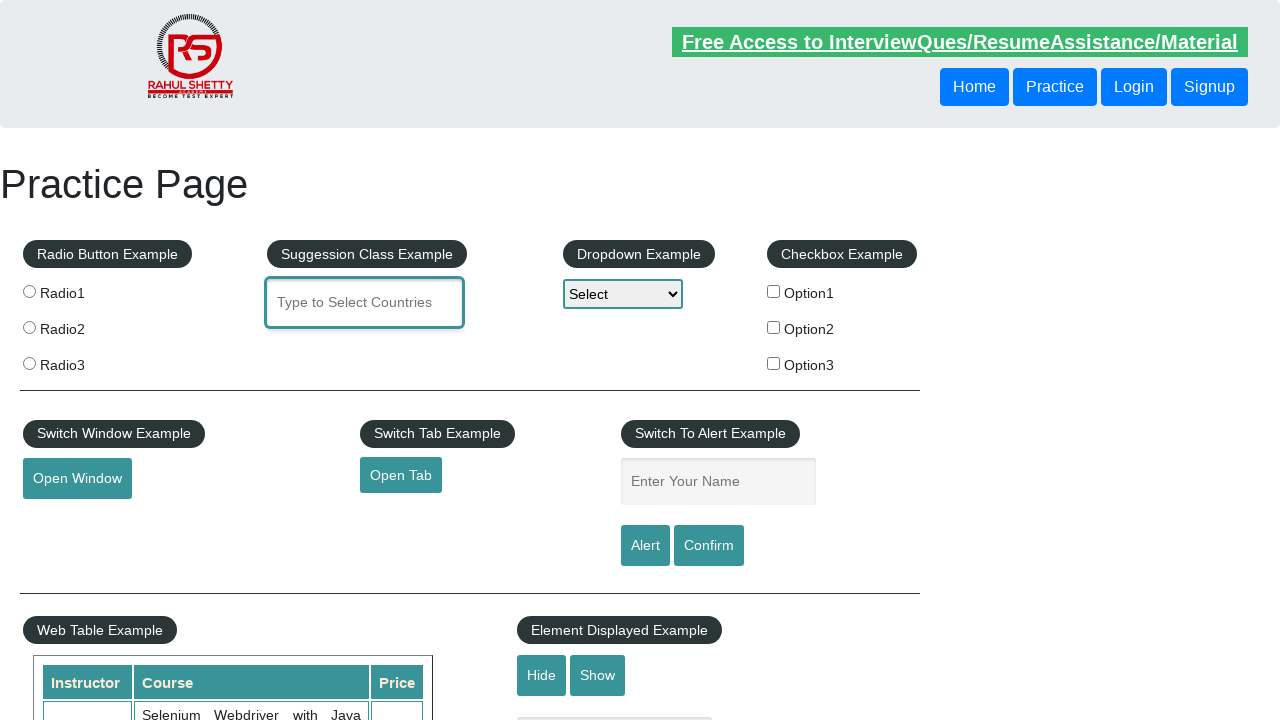

Typed 'United' in autocomplete field on input.inputs.ui-autocomplete-input
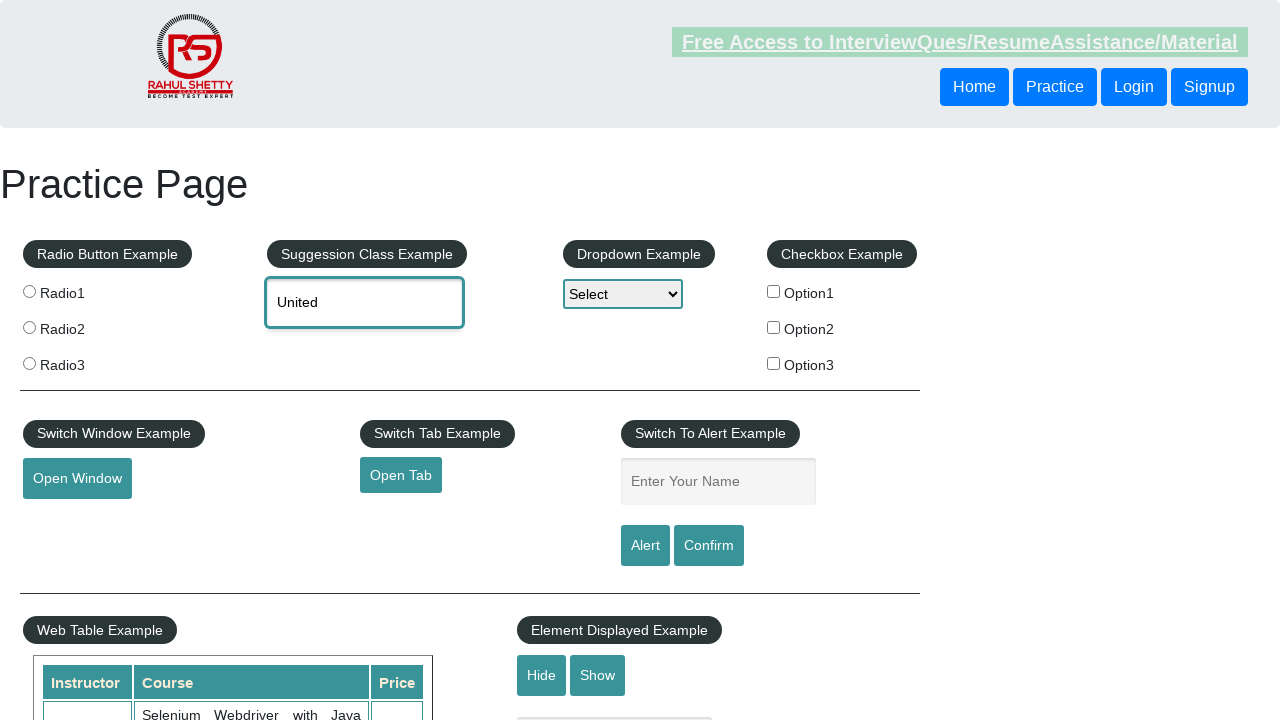

Autocomplete dropdown appeared
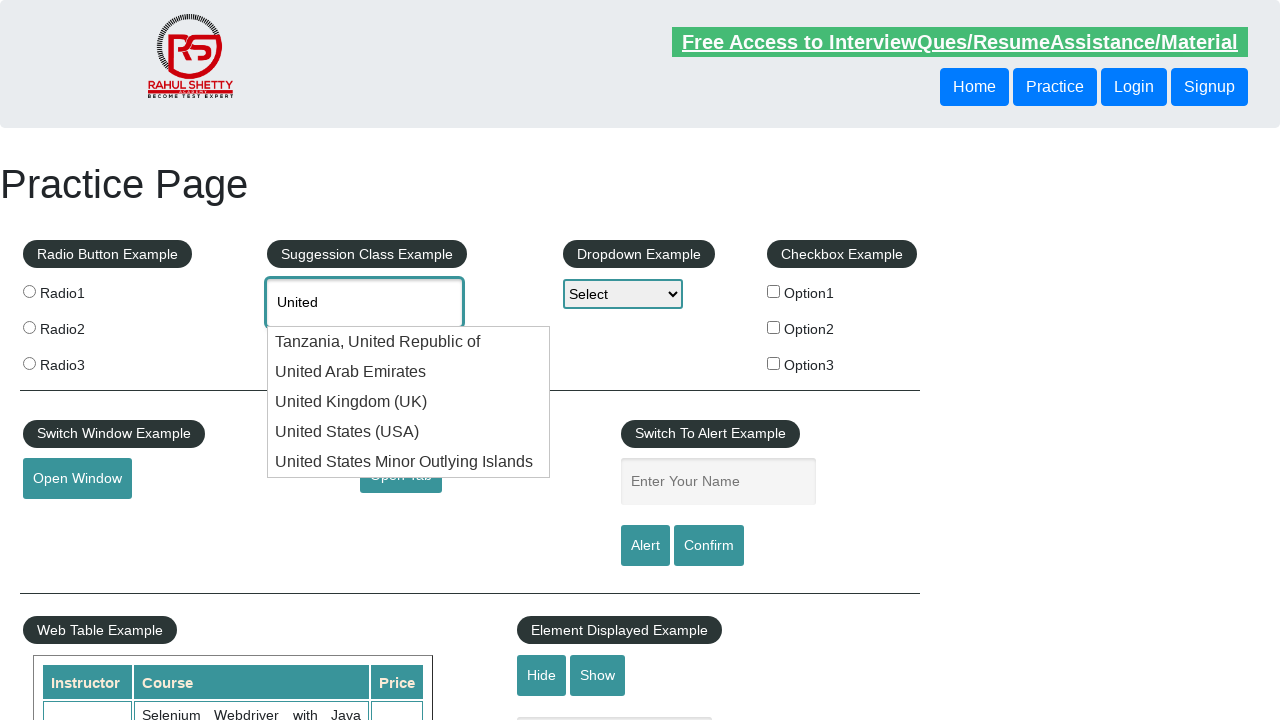

Pressed ArrowDown once to navigate dropdown
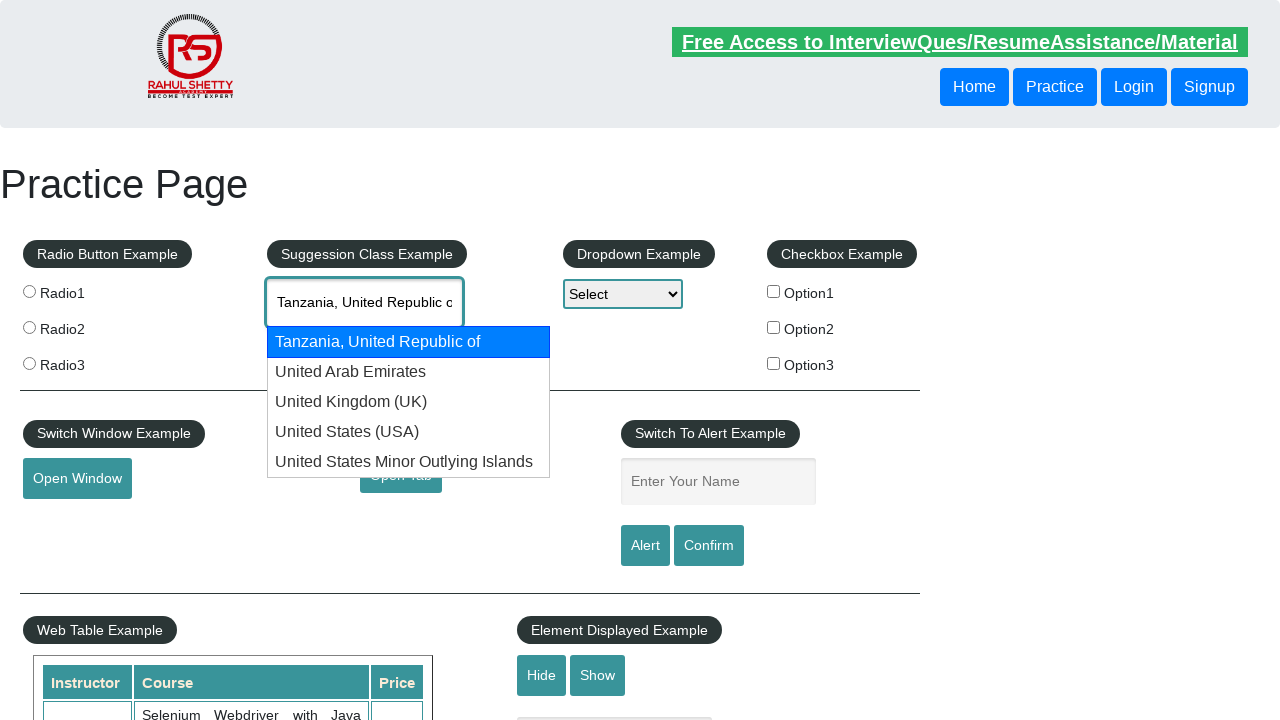

Pressed ArrowDown second time to navigate dropdown
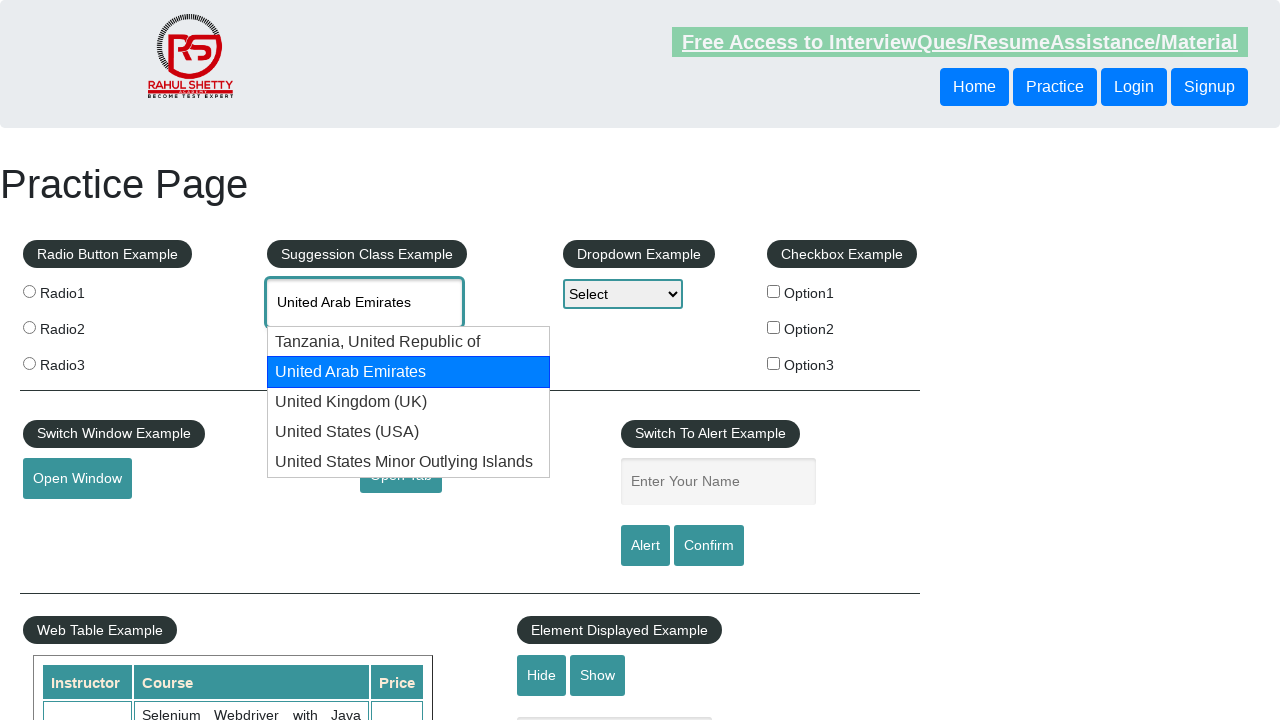

Retrieved selected value from autocomplete field: 'None'
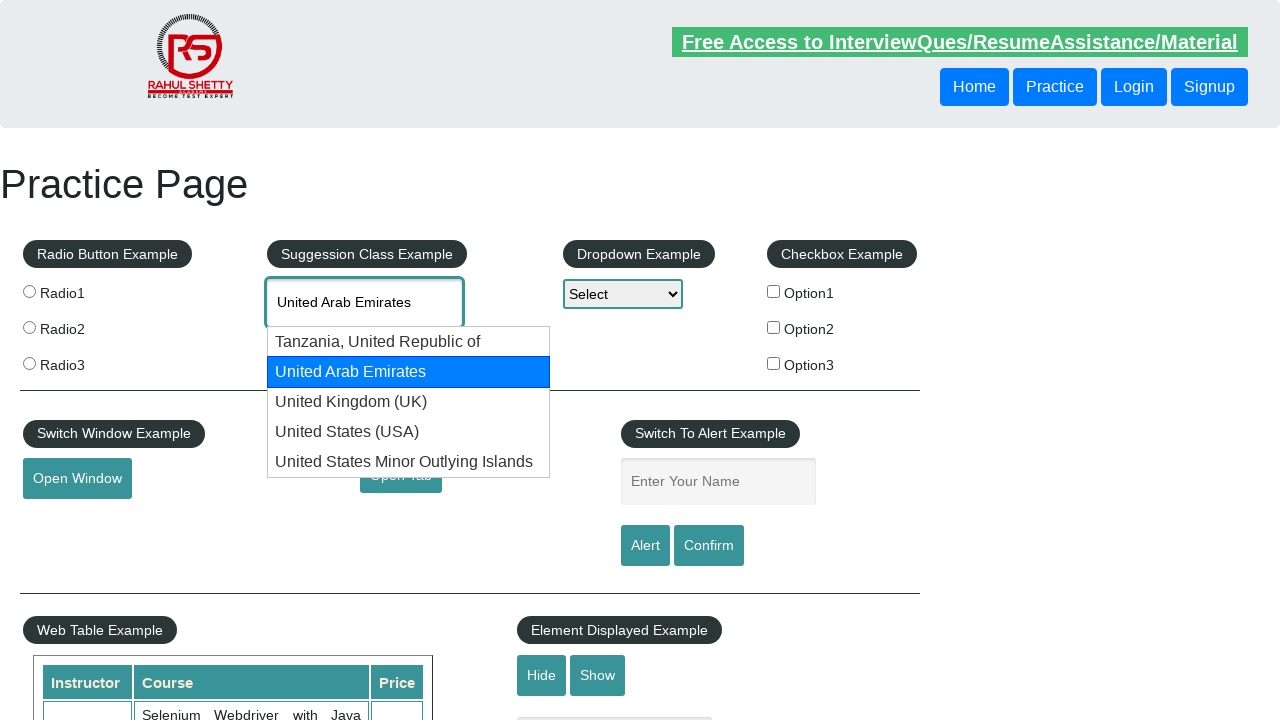

Retrieved autocomplete value via JavaScript: 'United Arab Emirates'
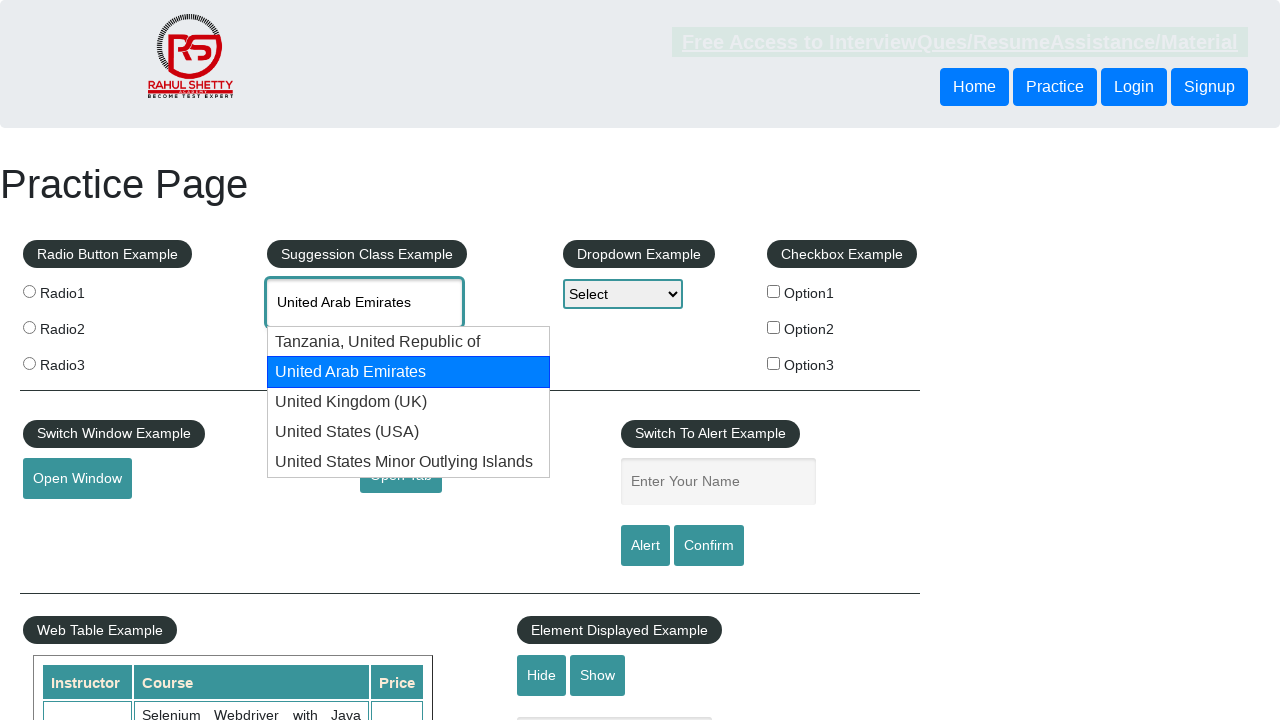

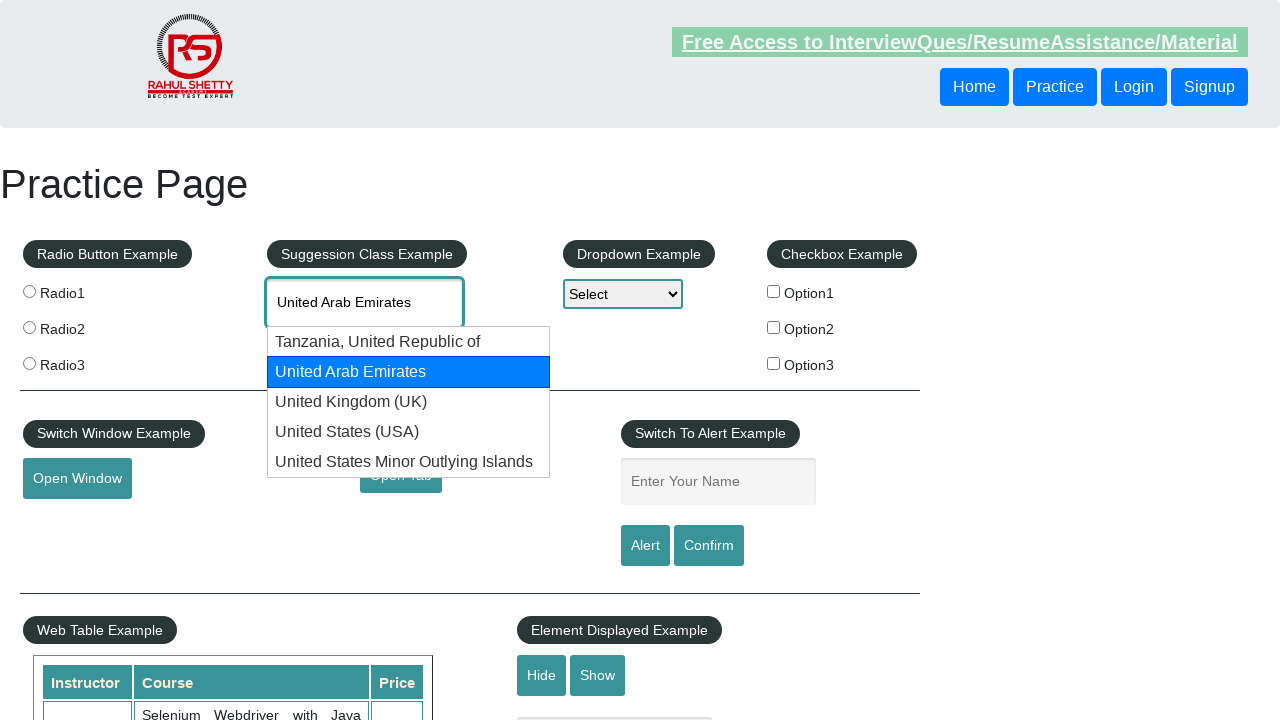